Tests a registration form by filling in first name, last name, email, phone, and address fields, then submitting and verifying the success message.

Starting URL: http://suninjuly.github.io/registration1.html

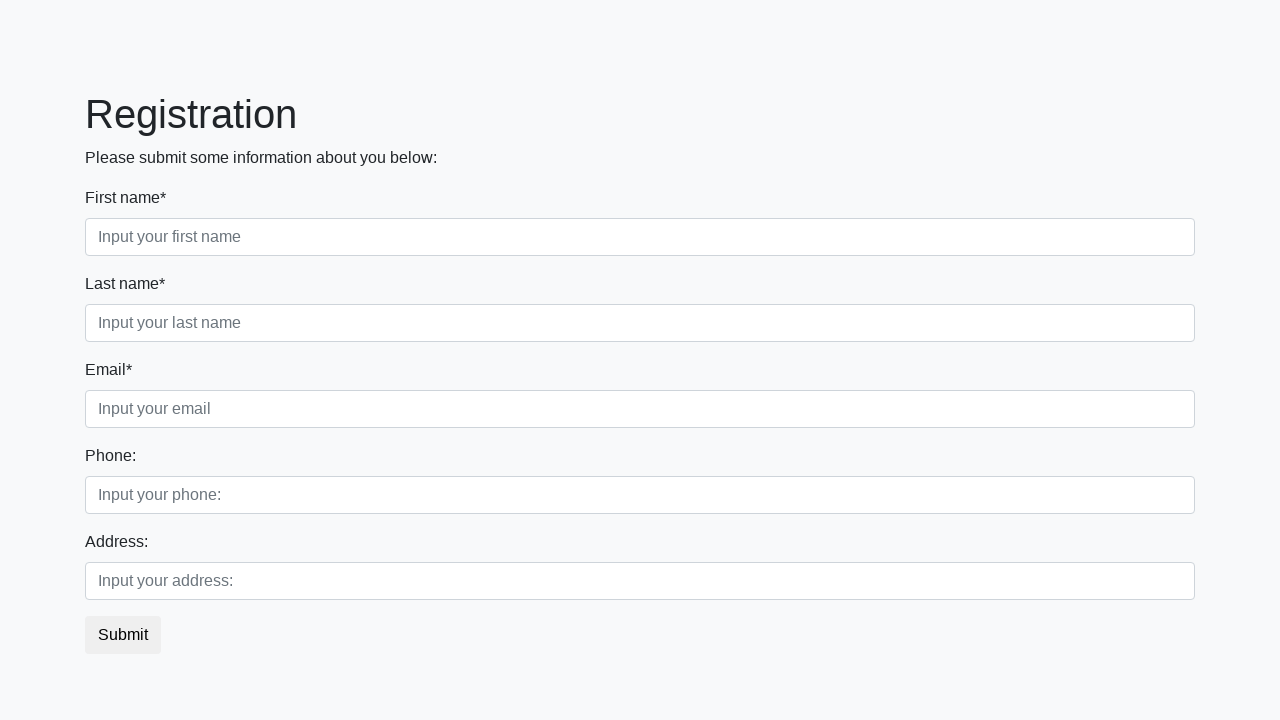

Filled first name field with 'BILL' on input[placeholder='Input your first name']
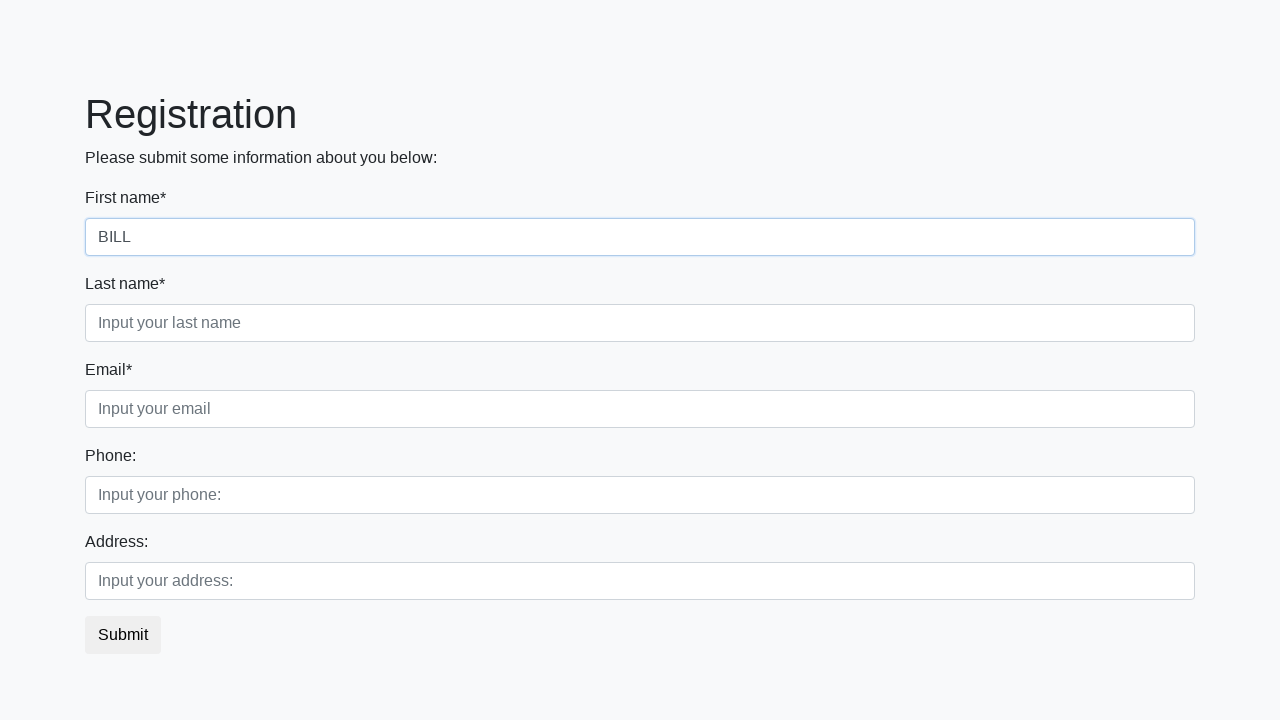

Filled last name field with 'GATES' on input[placeholder='Input your last name']
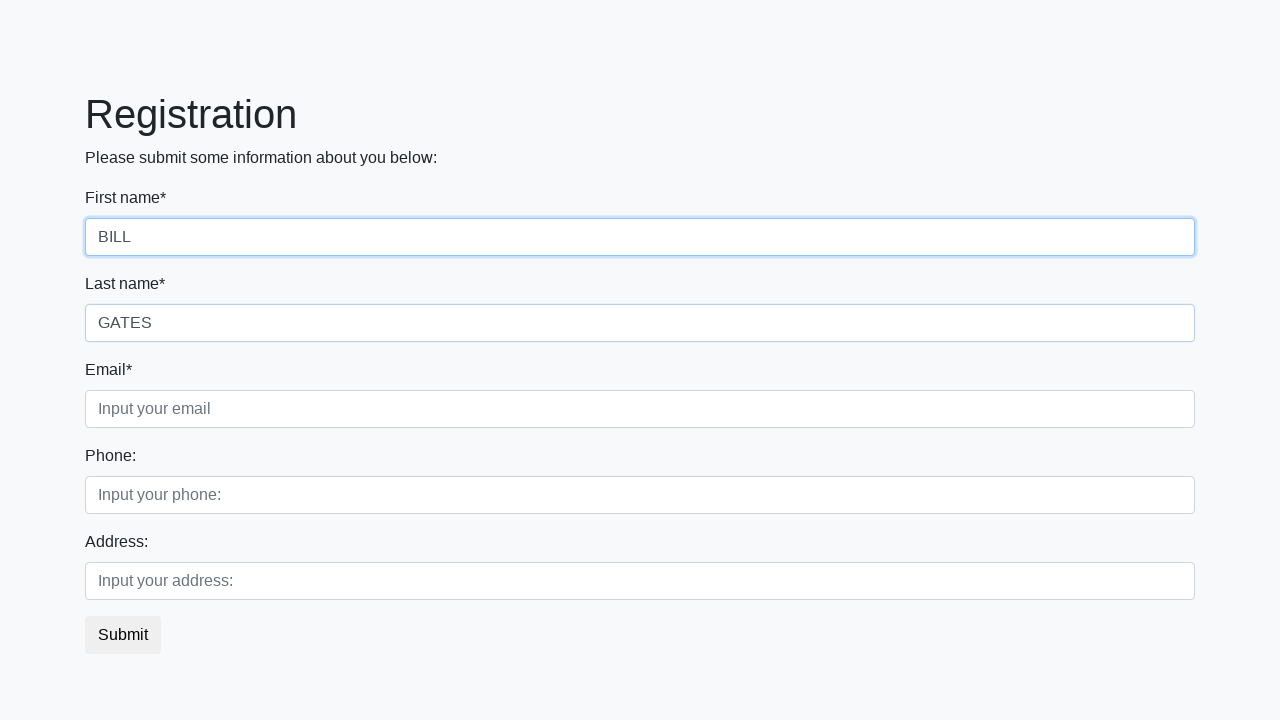

Filled email field with 'BILL_GATES@WINDOWS.COM' on input[placeholder='Input your email']
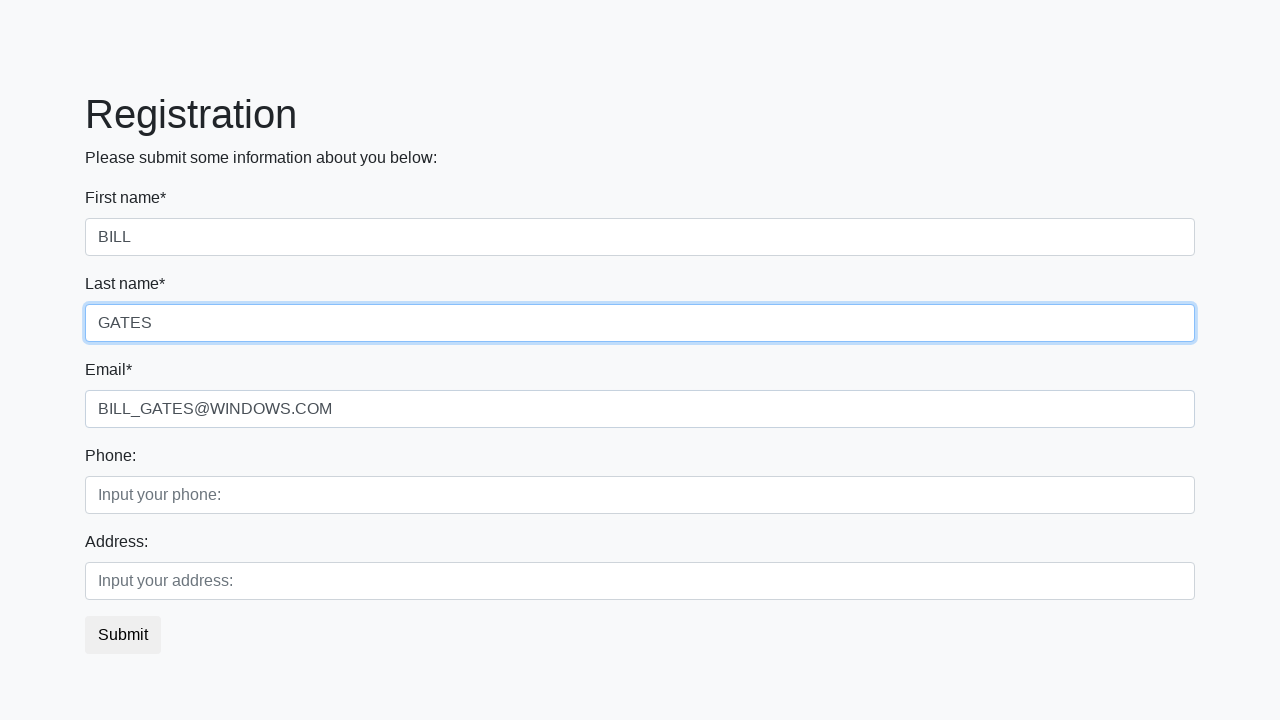

Filled phone field with '+7-495-444-55555' on xpath=//*[normalize-space(.)='Phone:']/input
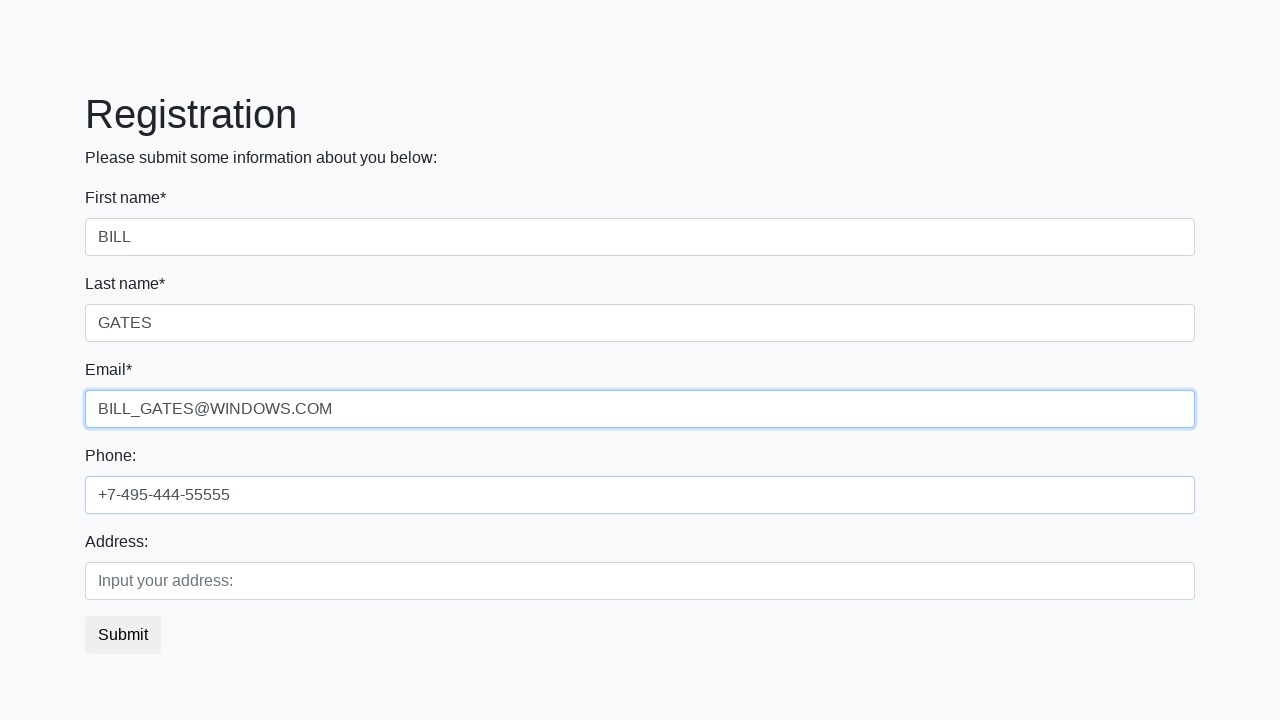

Filled address field with 'LONDON' on xpath=//label[text()='Address:']/following-sibling::input
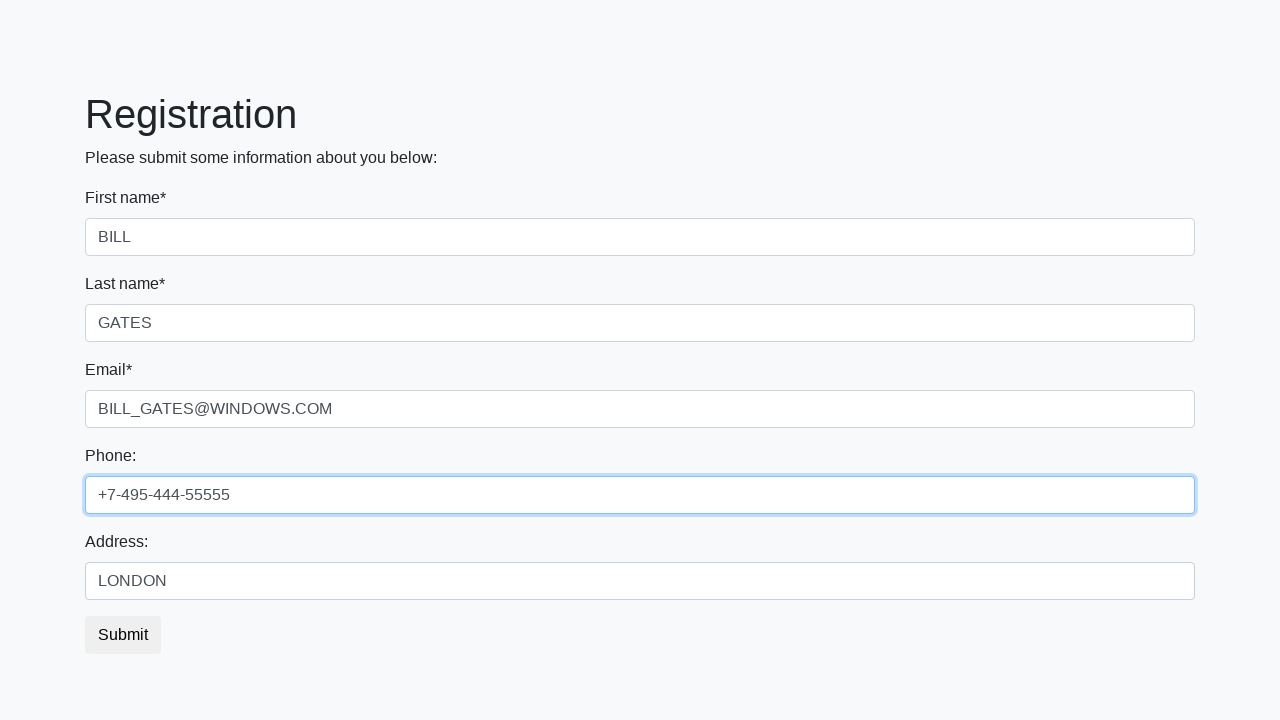

Clicked Submit button to register at (123, 635) on xpath=//*[text()='Submit']
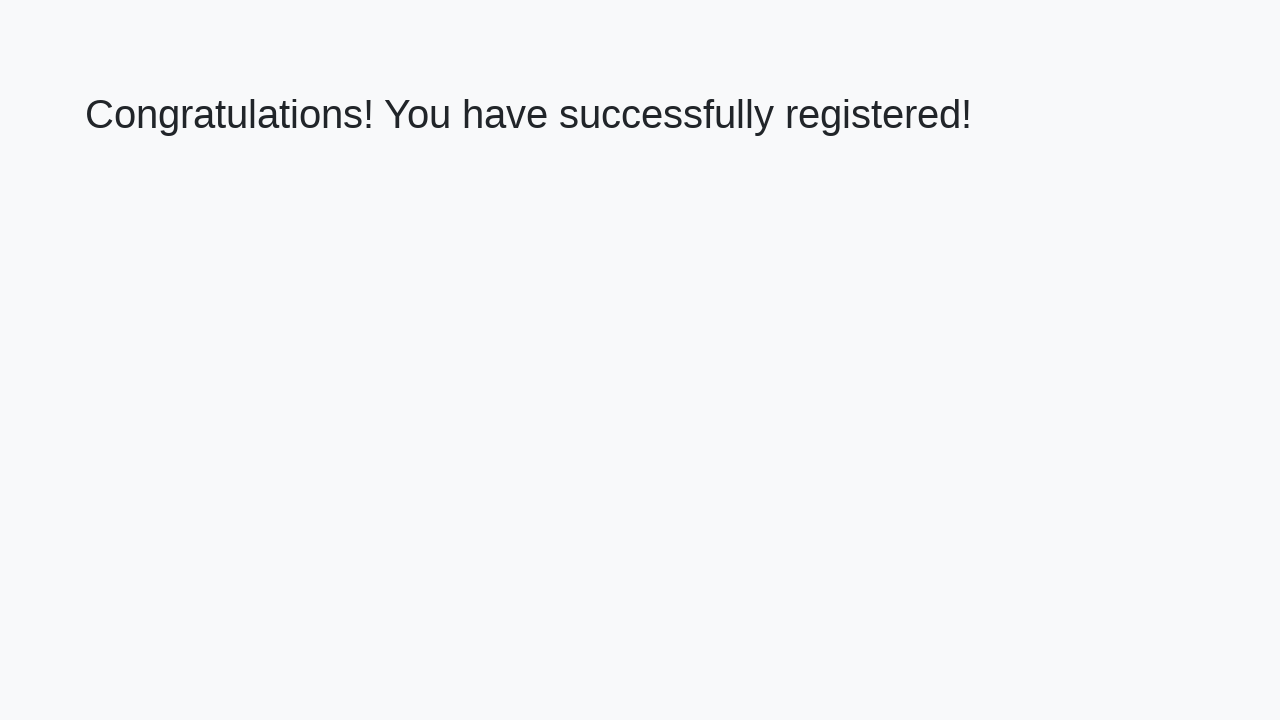

Success message heading loaded
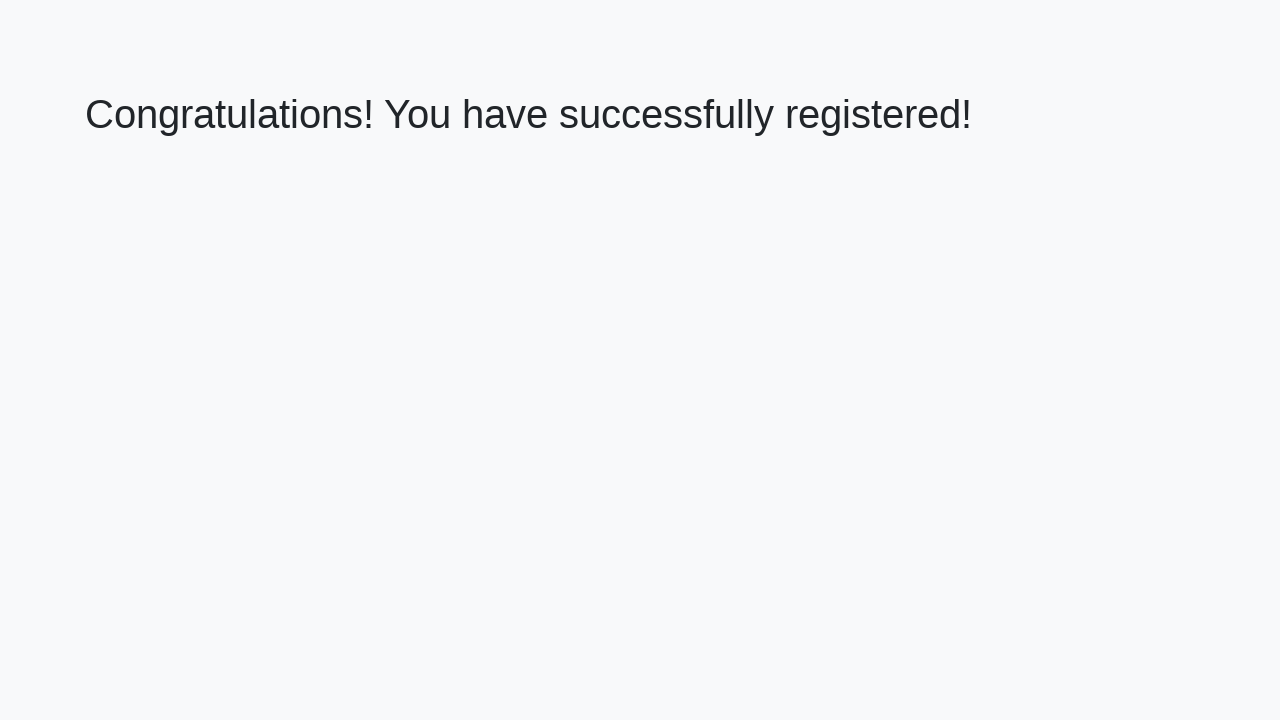

Retrieved success message text: 'Congratulations! You have successfully registered!'
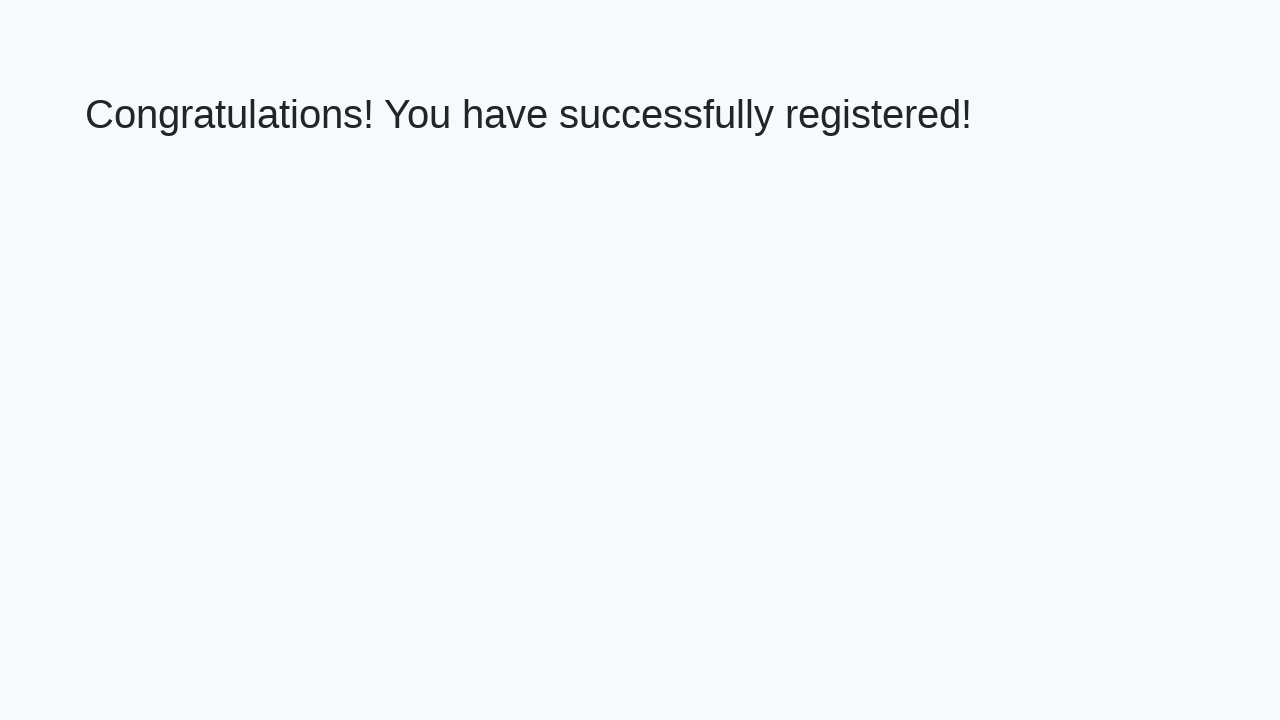

Verified success message matches expected text
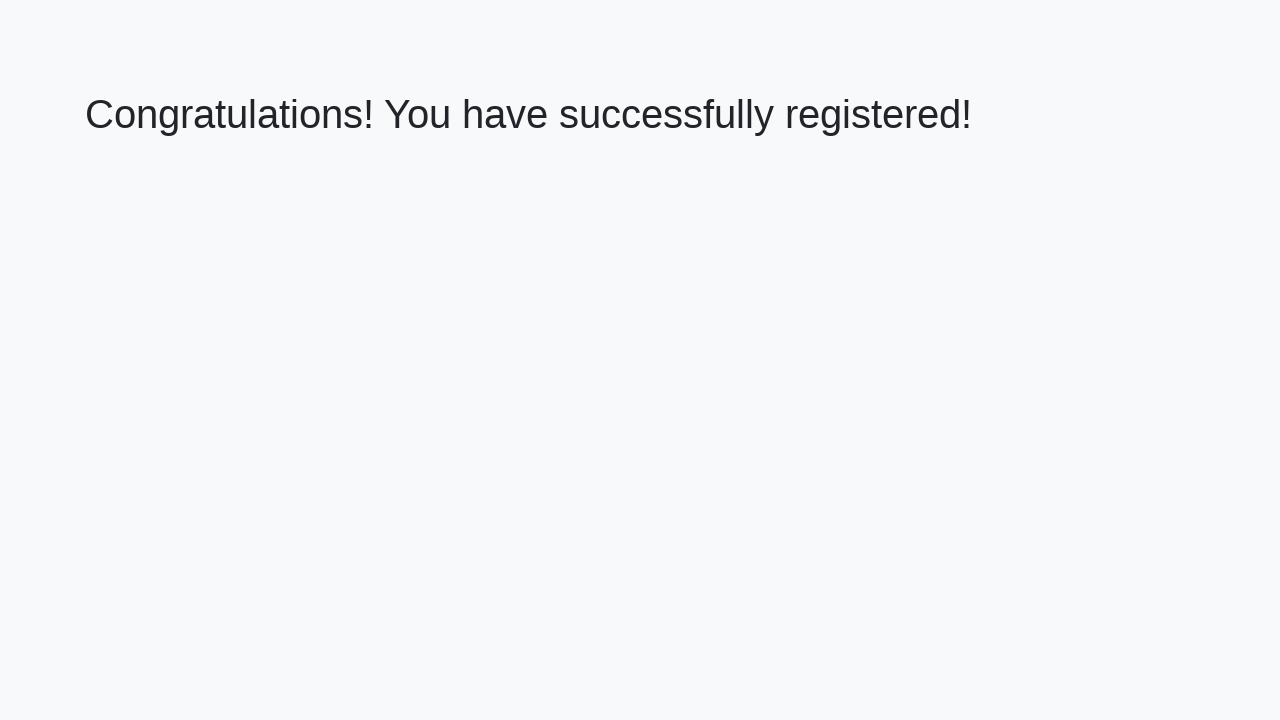

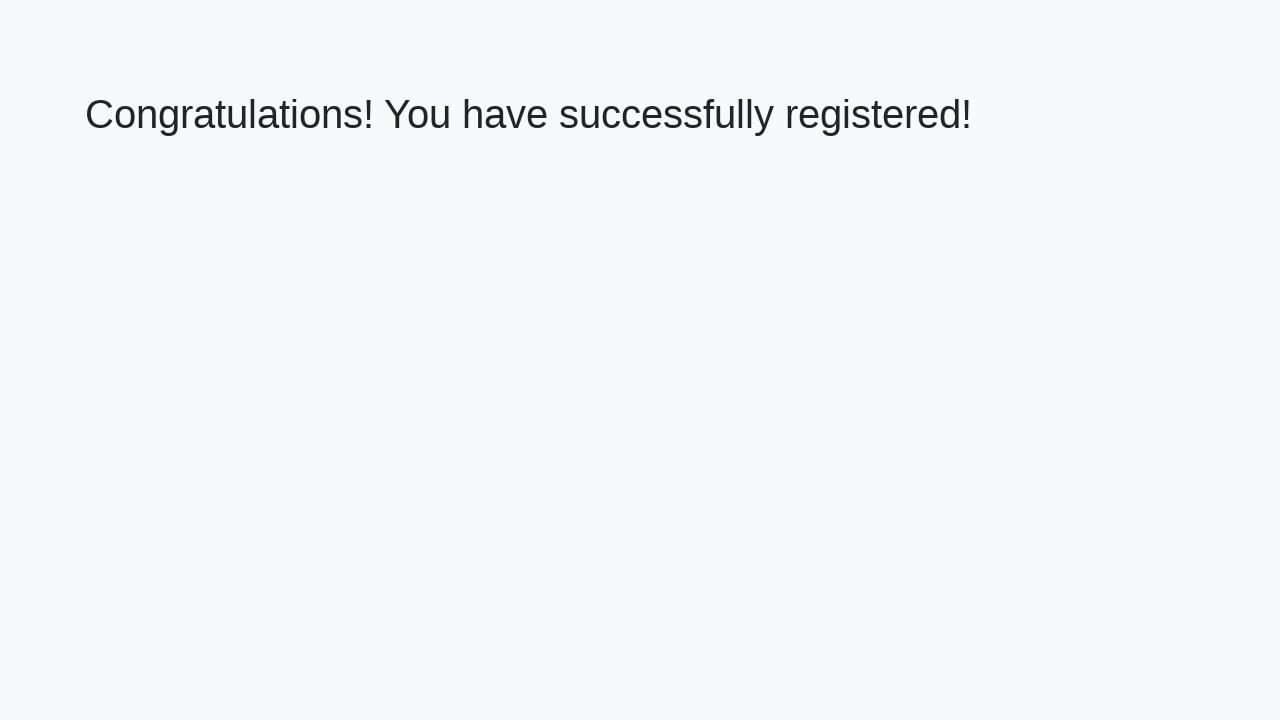